Verifies that the Mathway landing page loads successfully by checking the page title and URL

Starting URL: https://www.mathway.com/

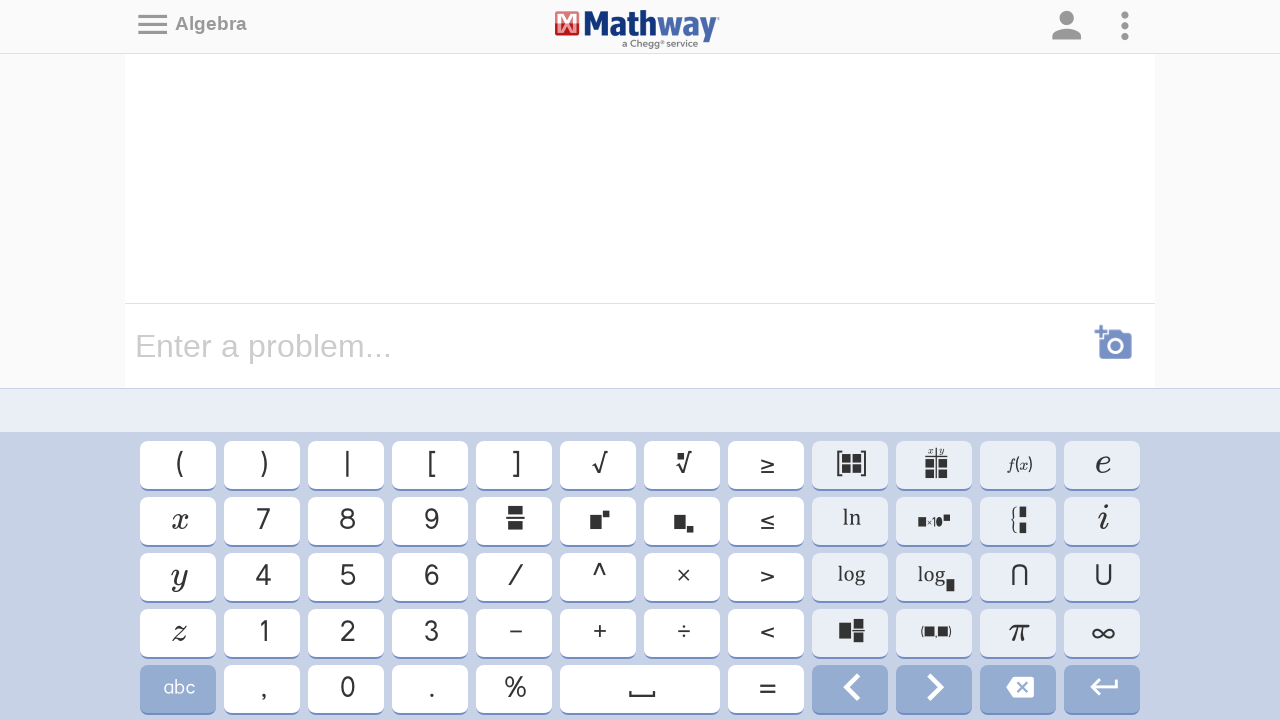

Retrieved page title
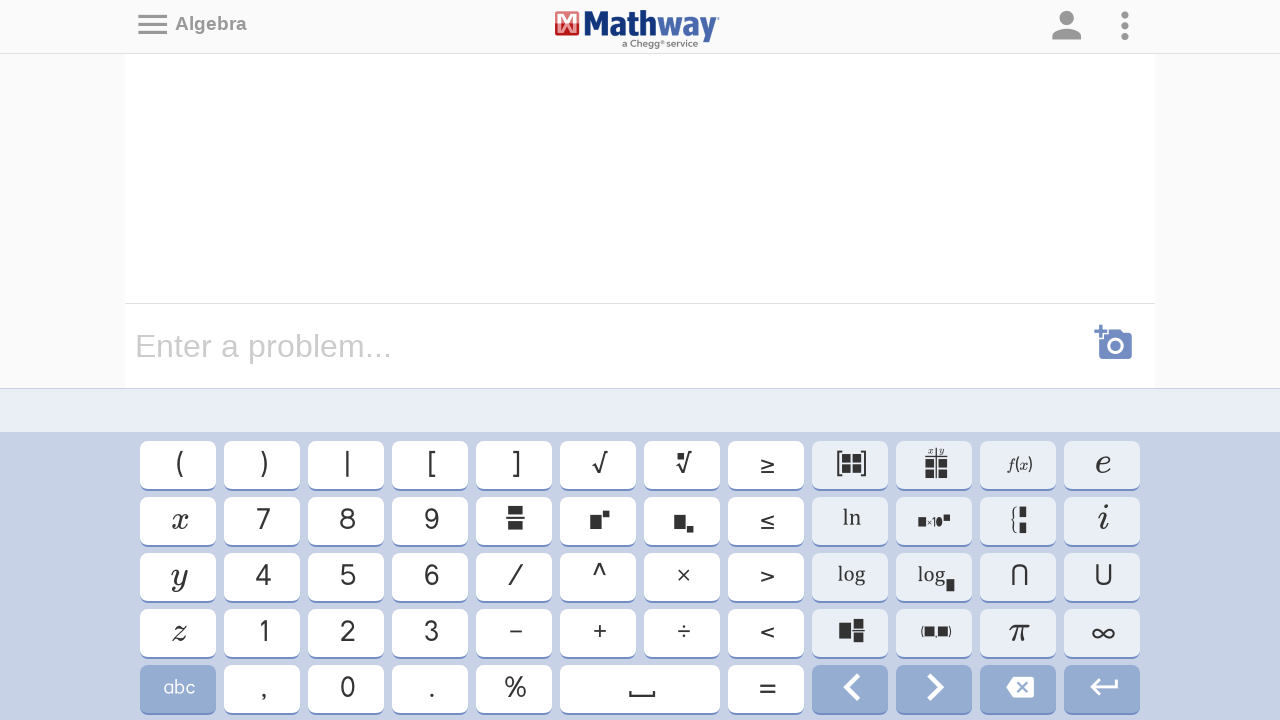

Printed page title to console
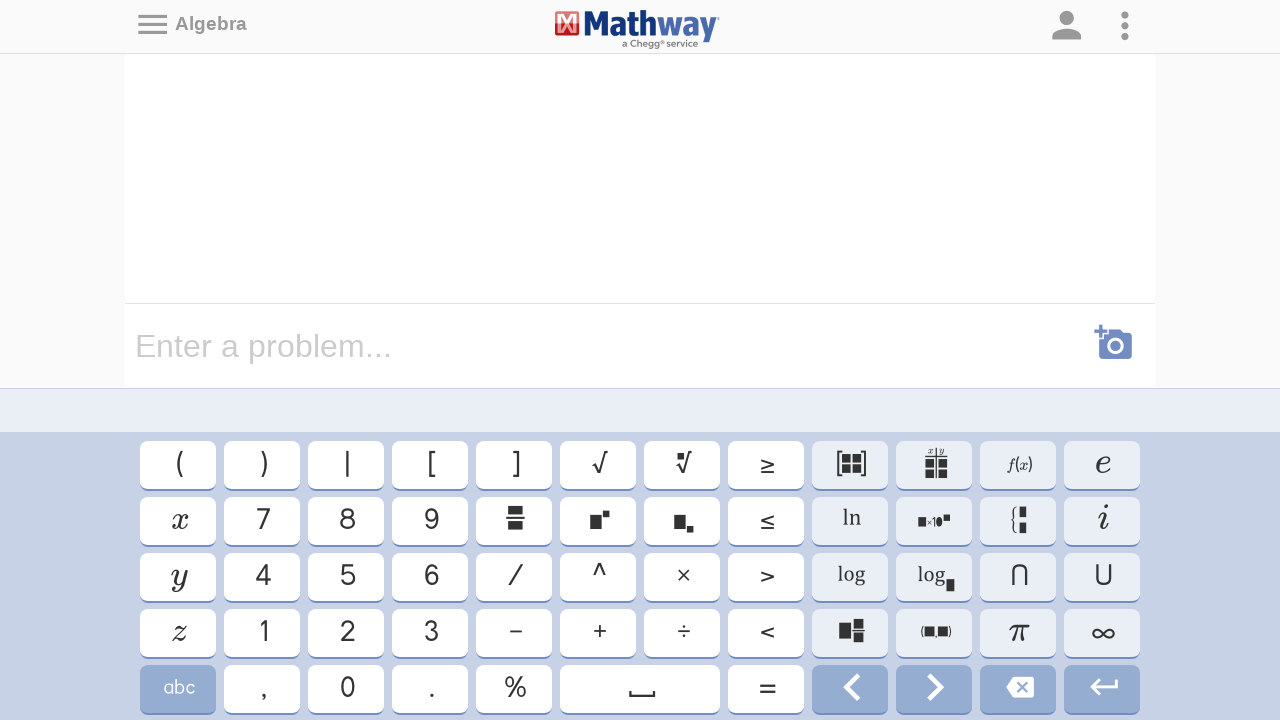

Retrieved current page URL
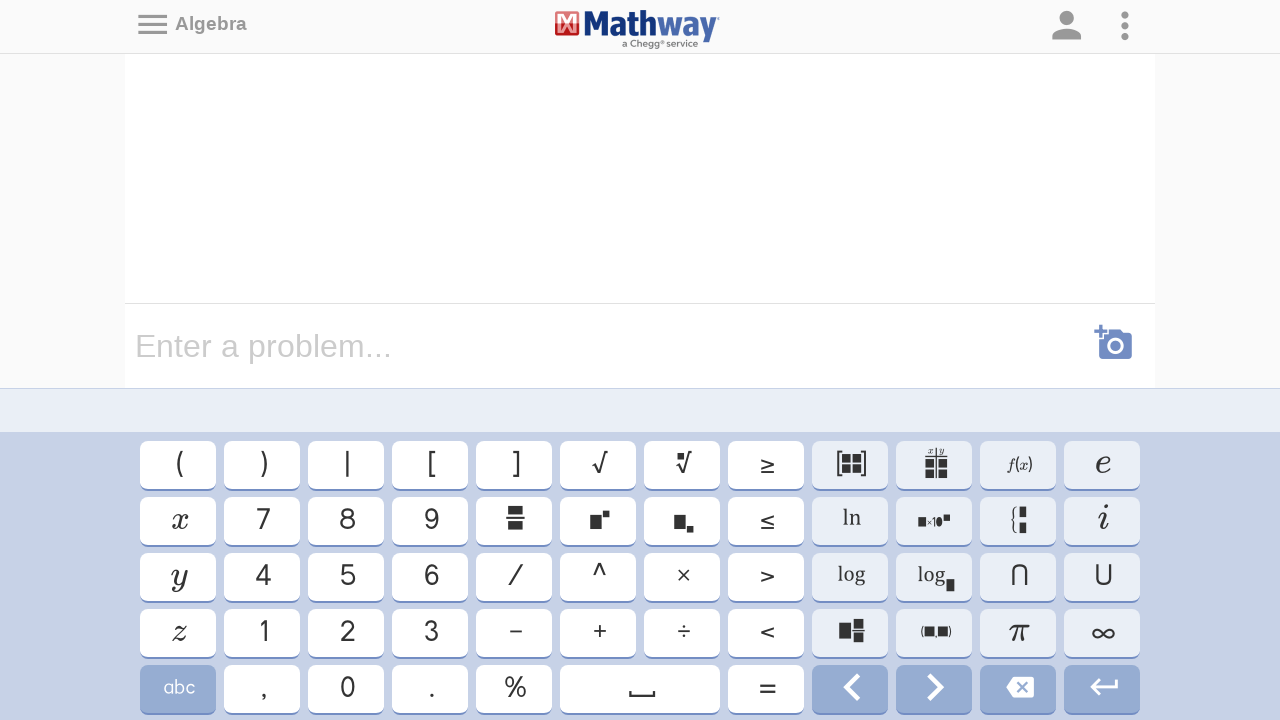

Printed current page URL to console
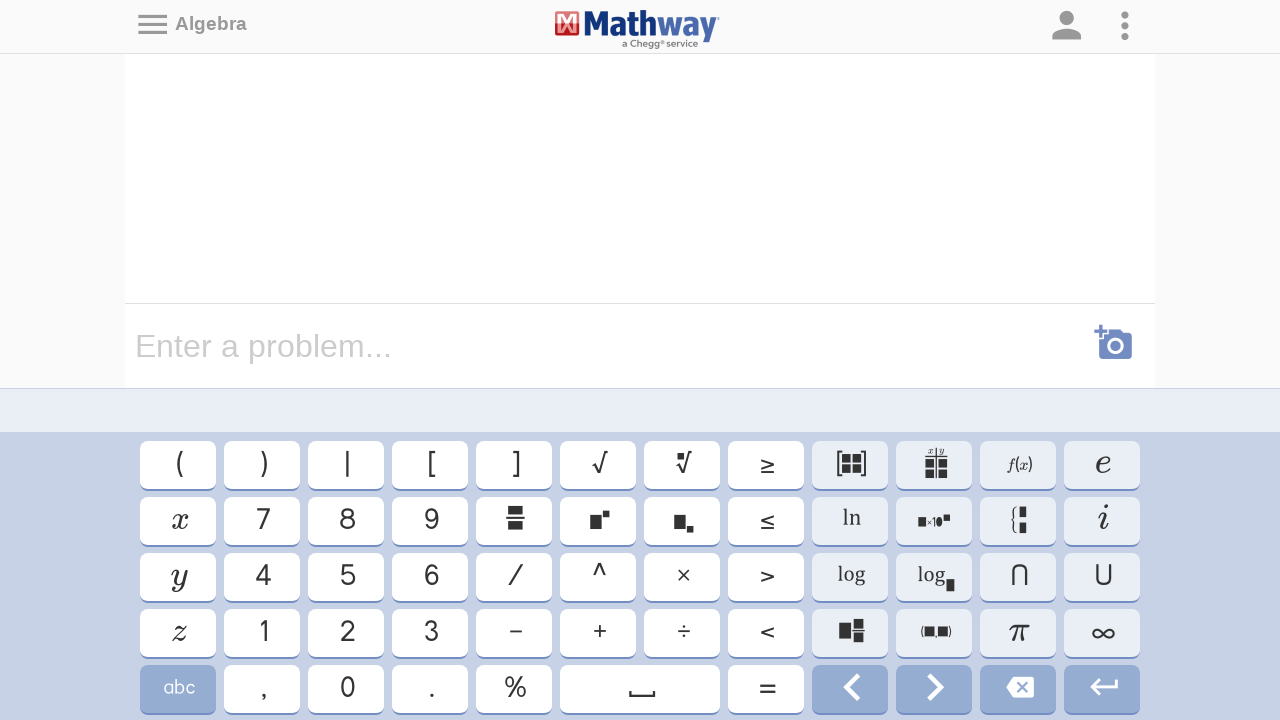

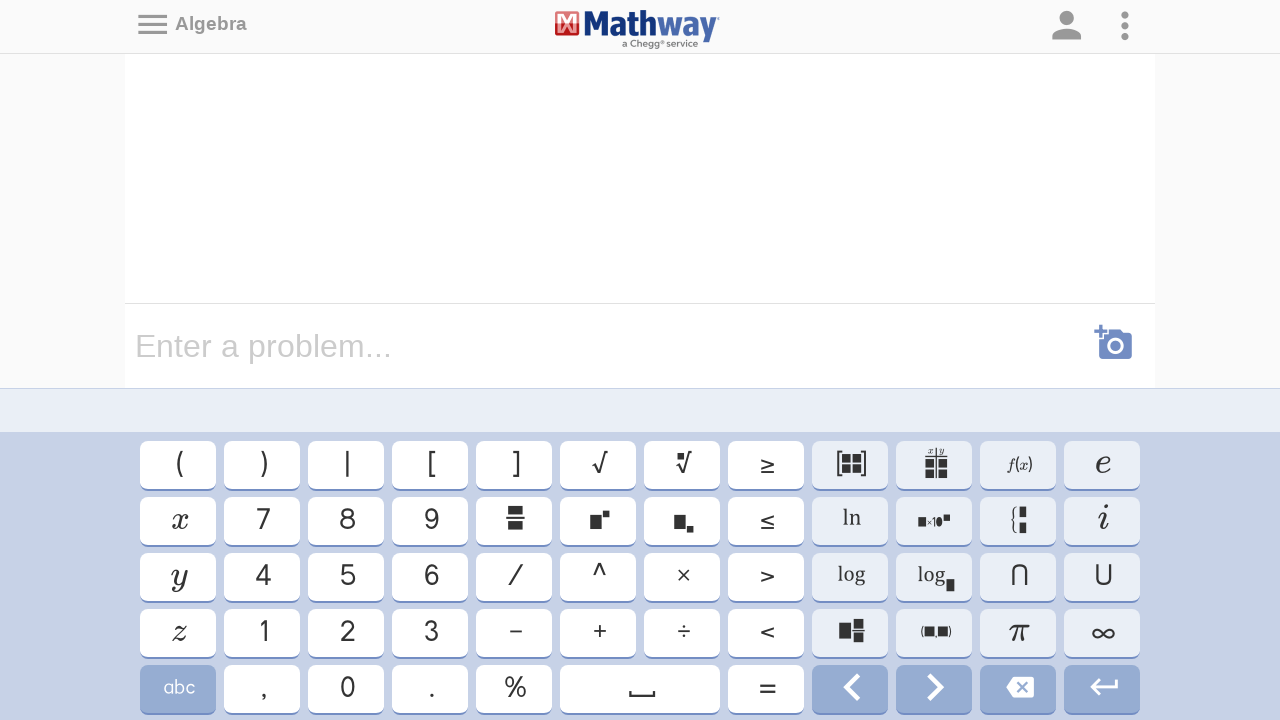